Tests file download functionality by navigating to a download page and clicking on a file link to initiate a download.

Starting URL: http://the-internet.herokuapp.com/download

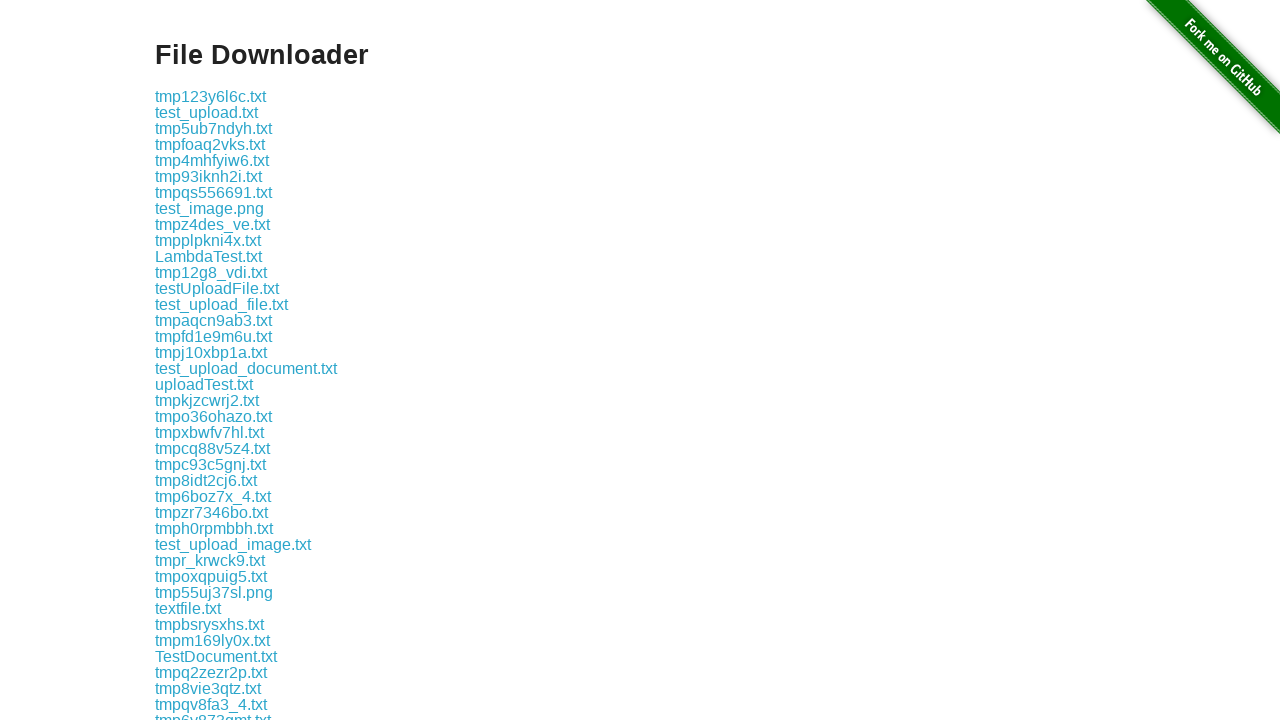

Clicked on file link to initiate download at (198, 360) on xpath=//a[contains(text(),'some-file.txt')]
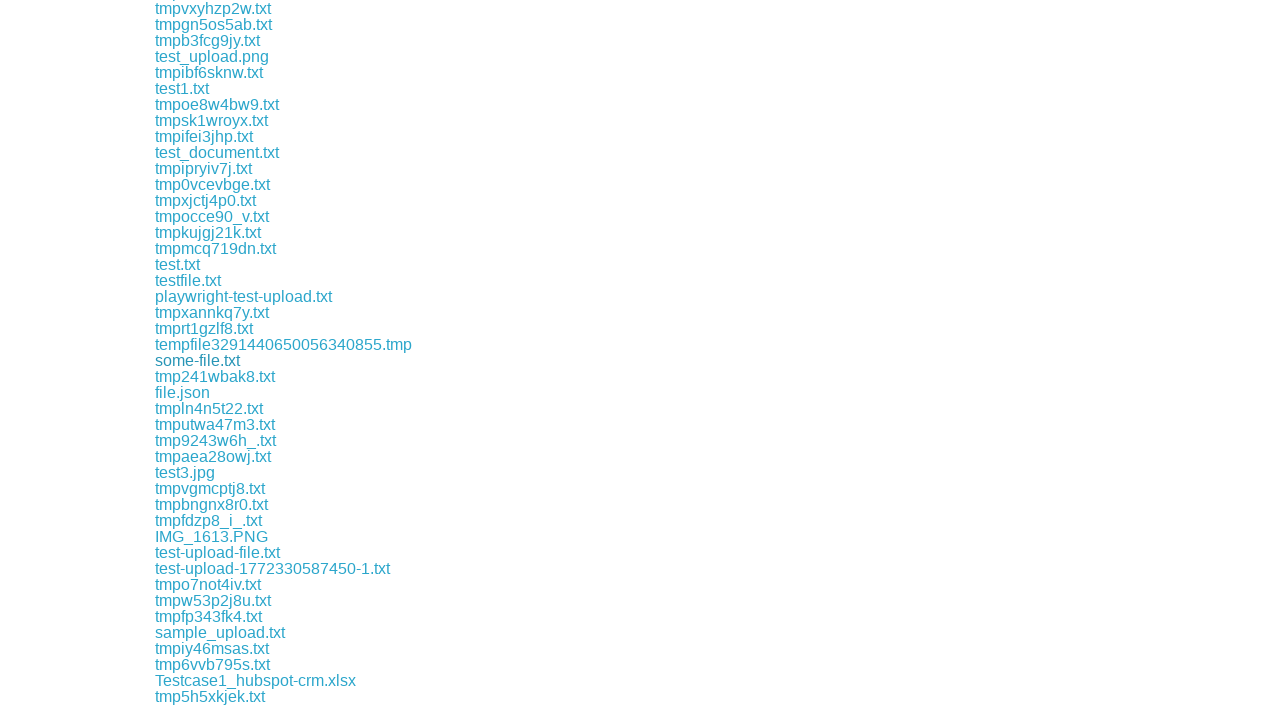

Waited for download to initiate
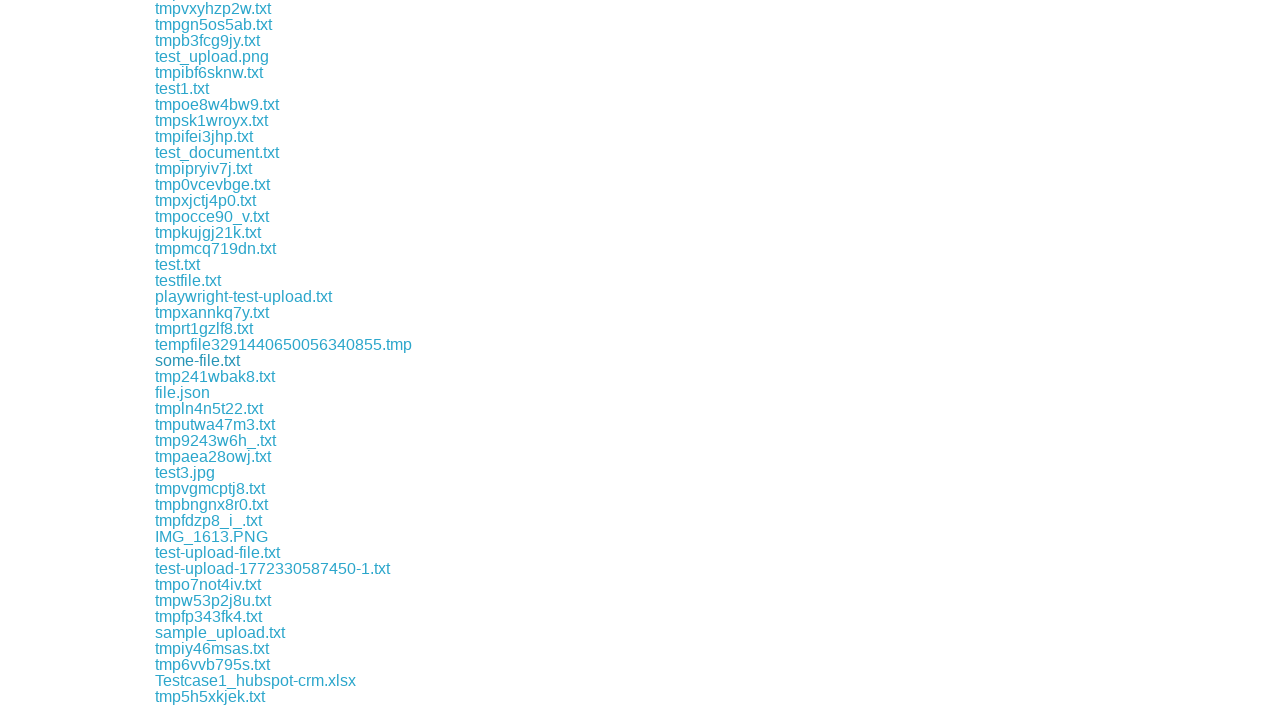

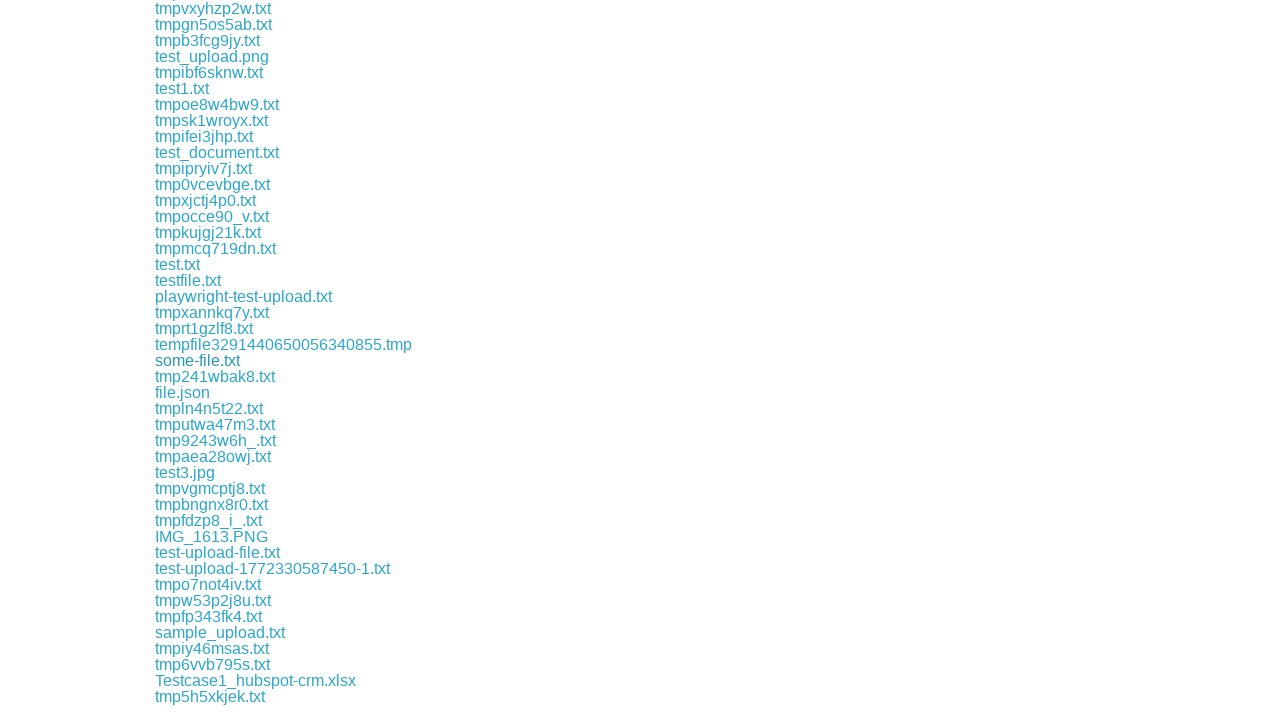